Navigates to the RedBus website homepage to verify it loads correctly

Starting URL: https://www.redbus.in/

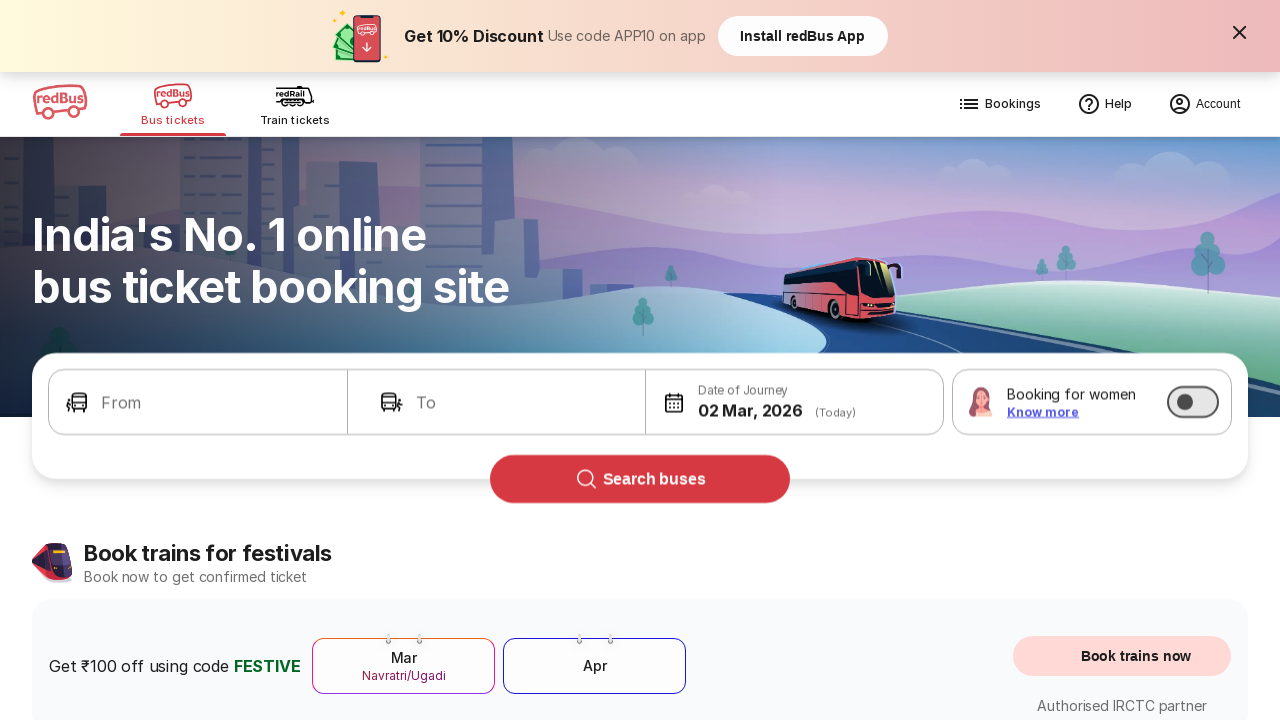

Waited for RedBus homepage to load (domcontentloaded state)
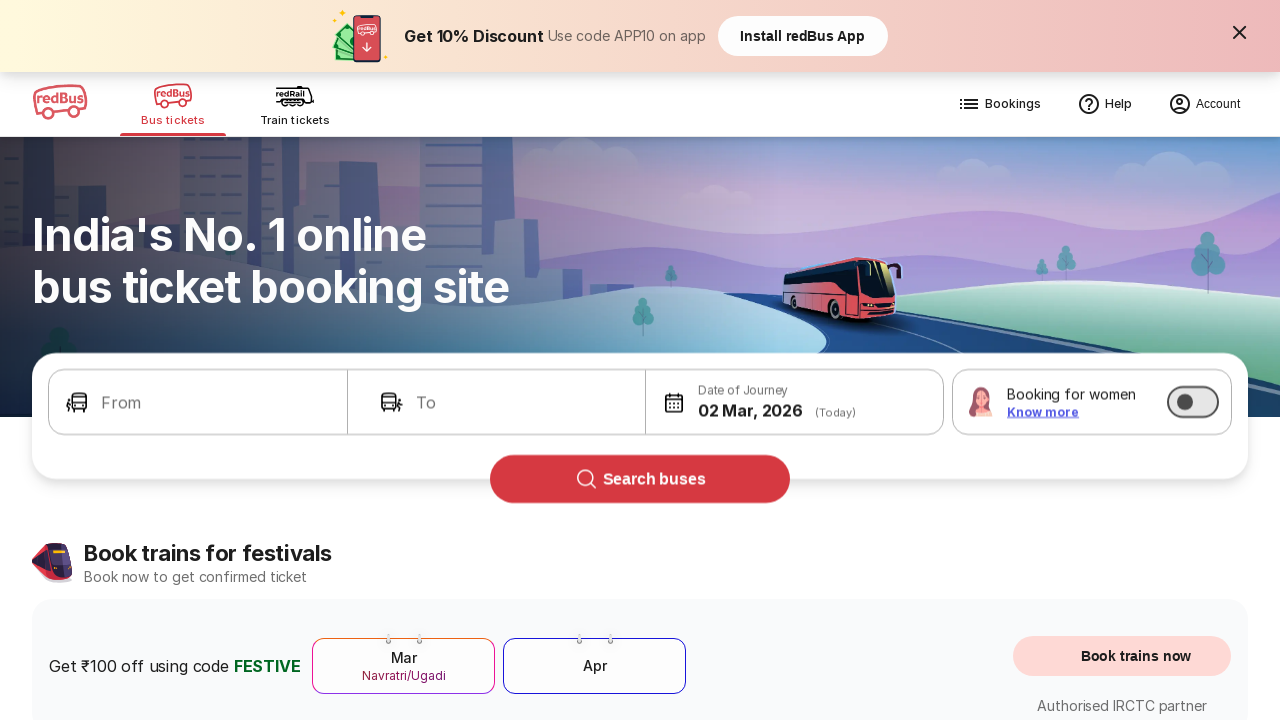

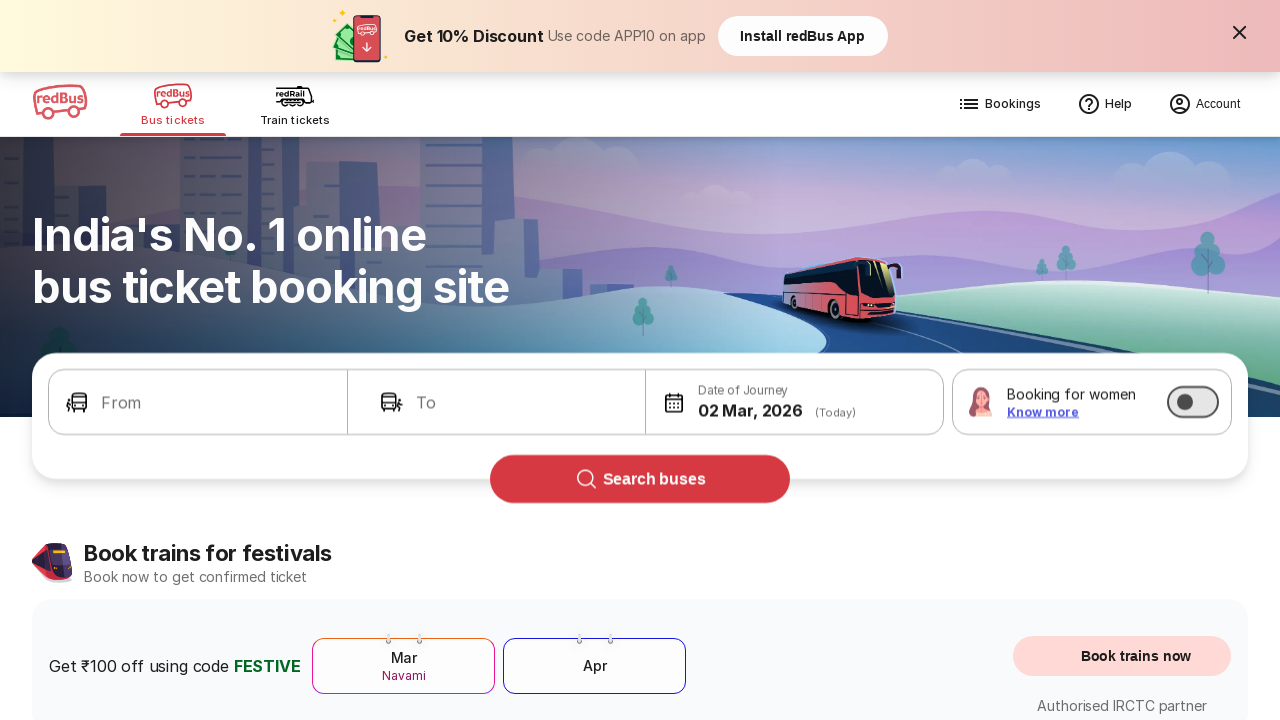